Tests clicking the login navigation link from the posts page

Starting URL: http://training.skillo-bg.com:4200/posts/all

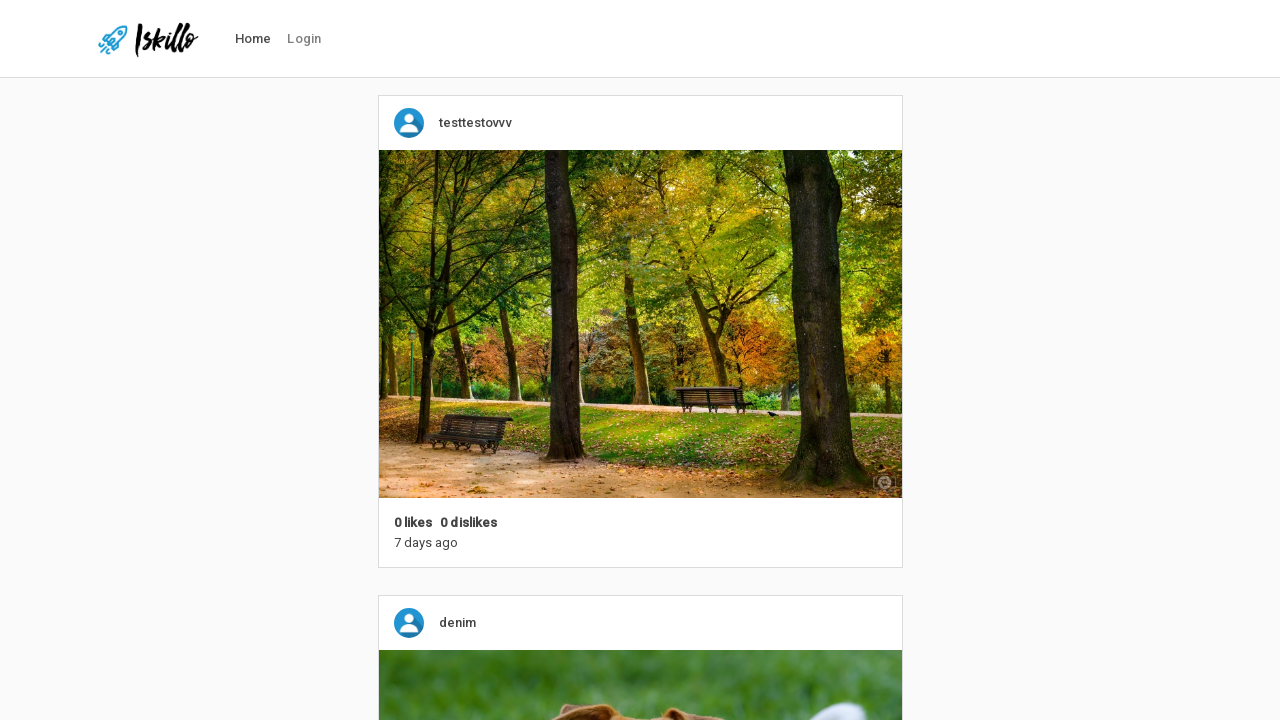

Navigated to posts page at http://training.skillo-bg.com:4200/posts/all
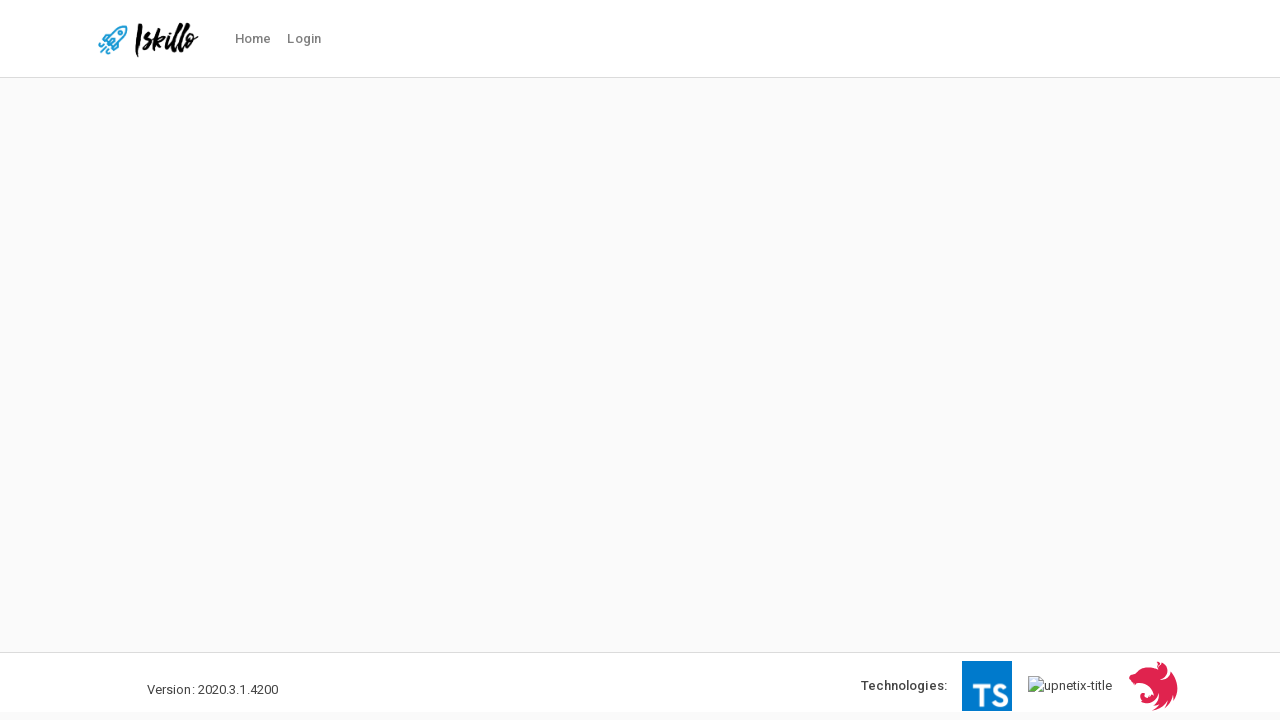

Clicked the login navigation link at (304, 39) on a#nav-link-login
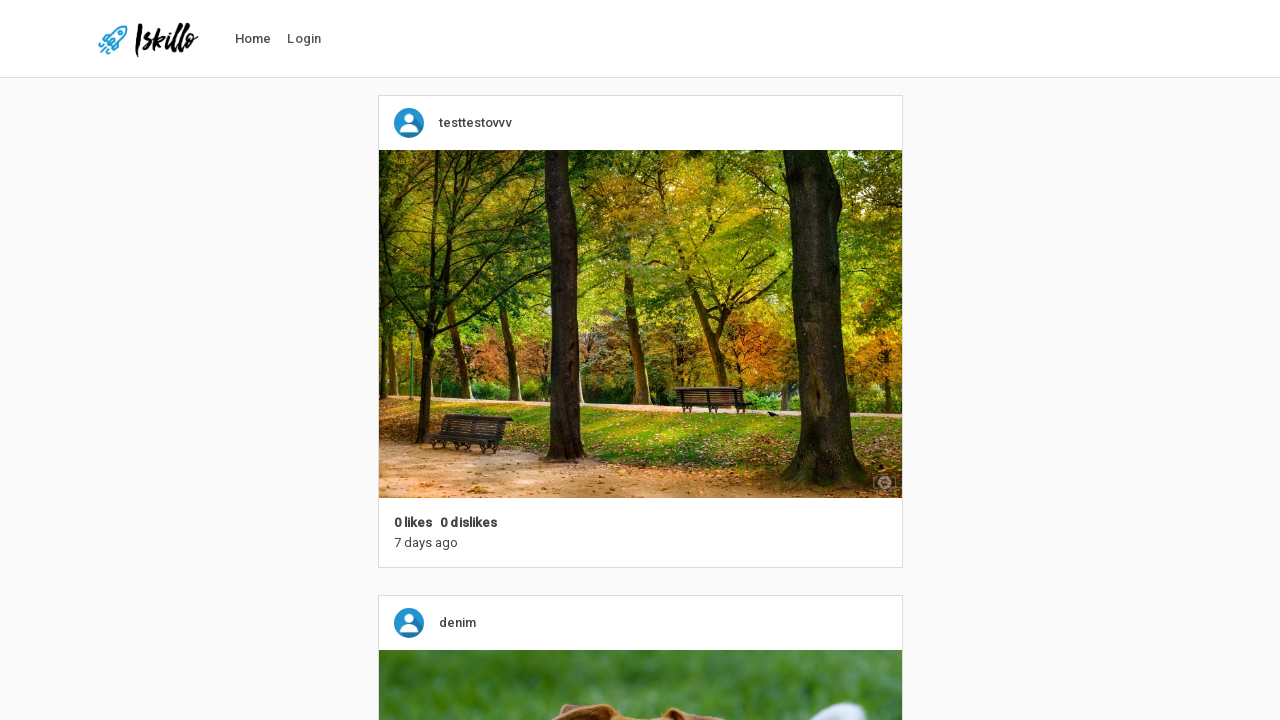

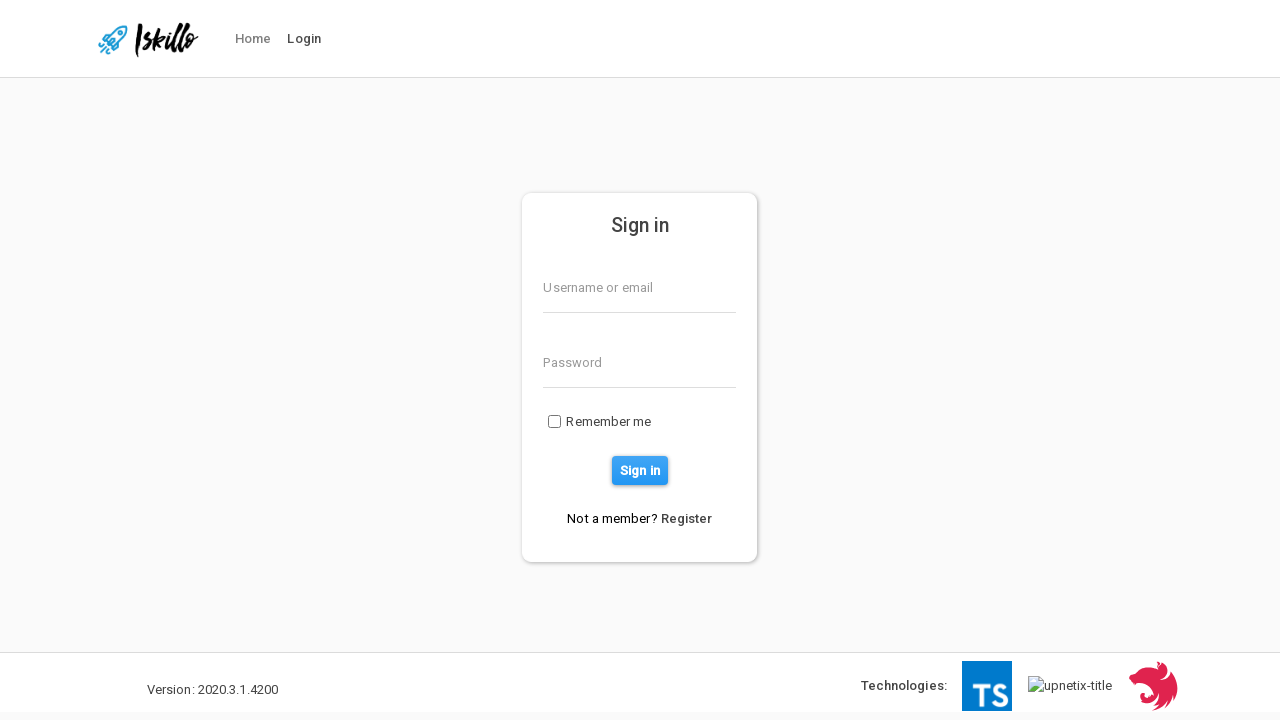